Tests the search functionality on dev.to by searching for "python" and verifying the first article contains the search term

Starting URL: https://dev.to

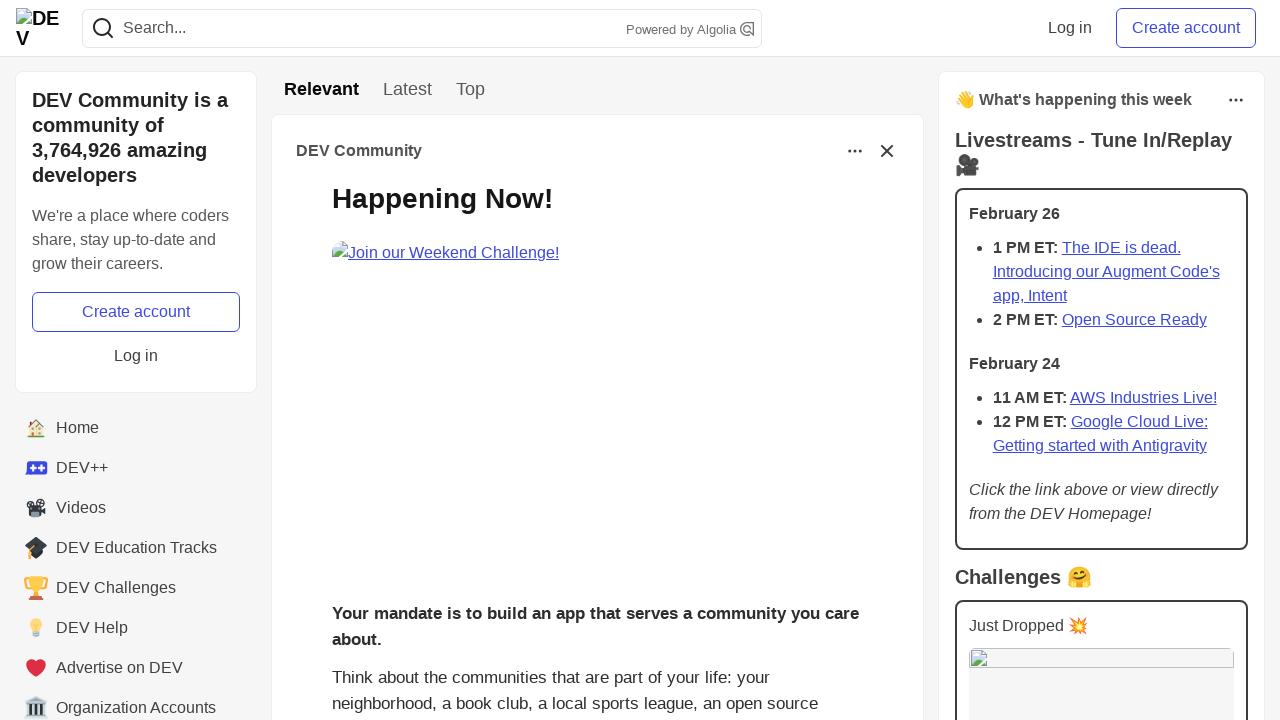

Filled search field with 'python' on input[name='q']
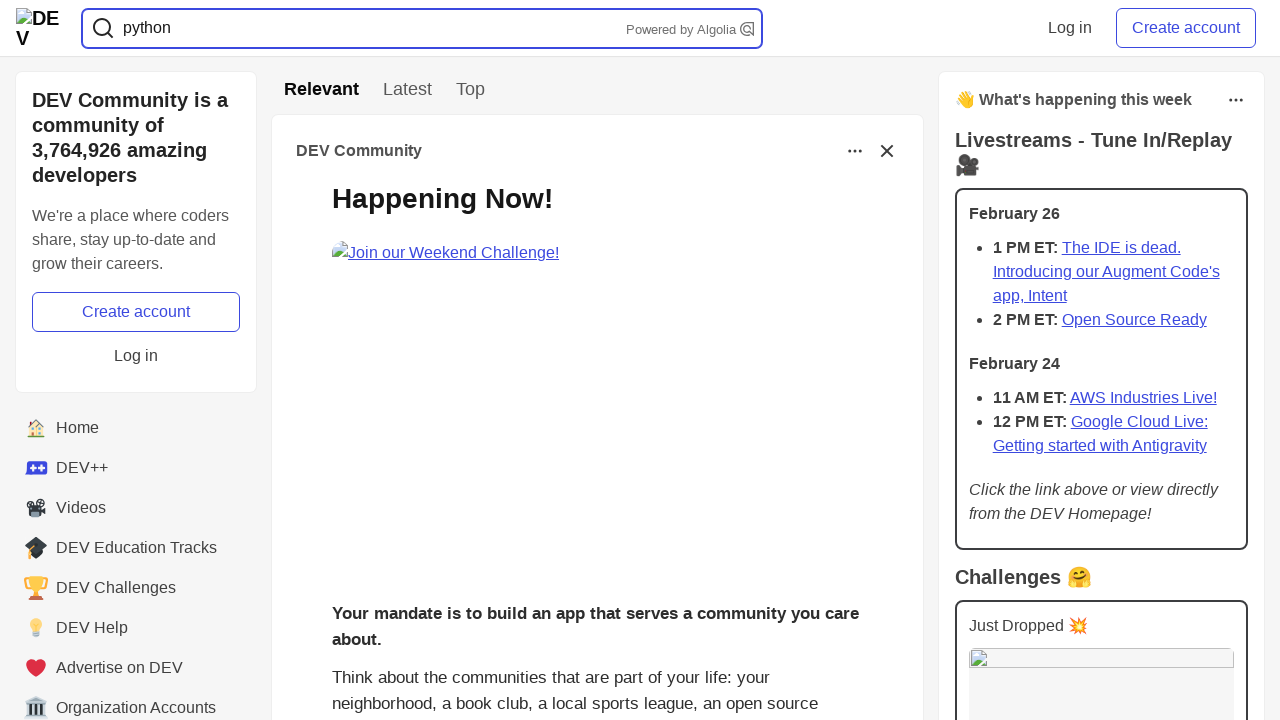

Pressed Enter to submit search query on input[name='q']
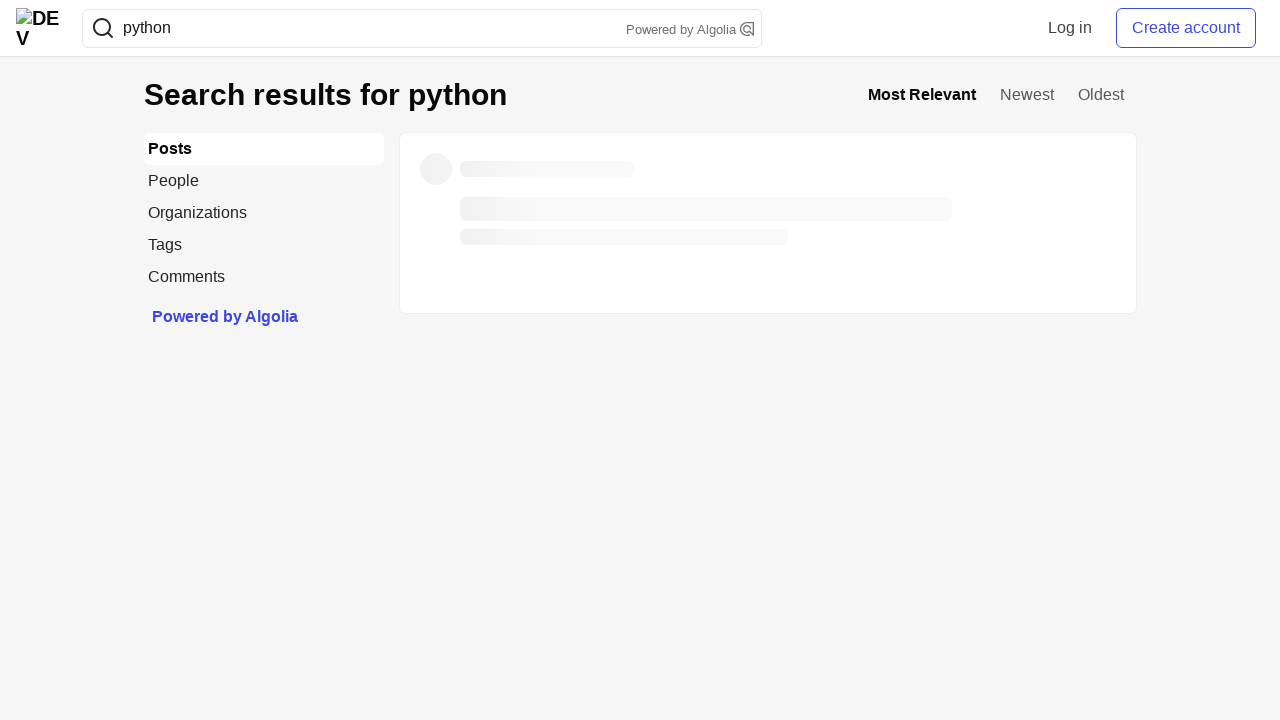

Search results loaded successfully
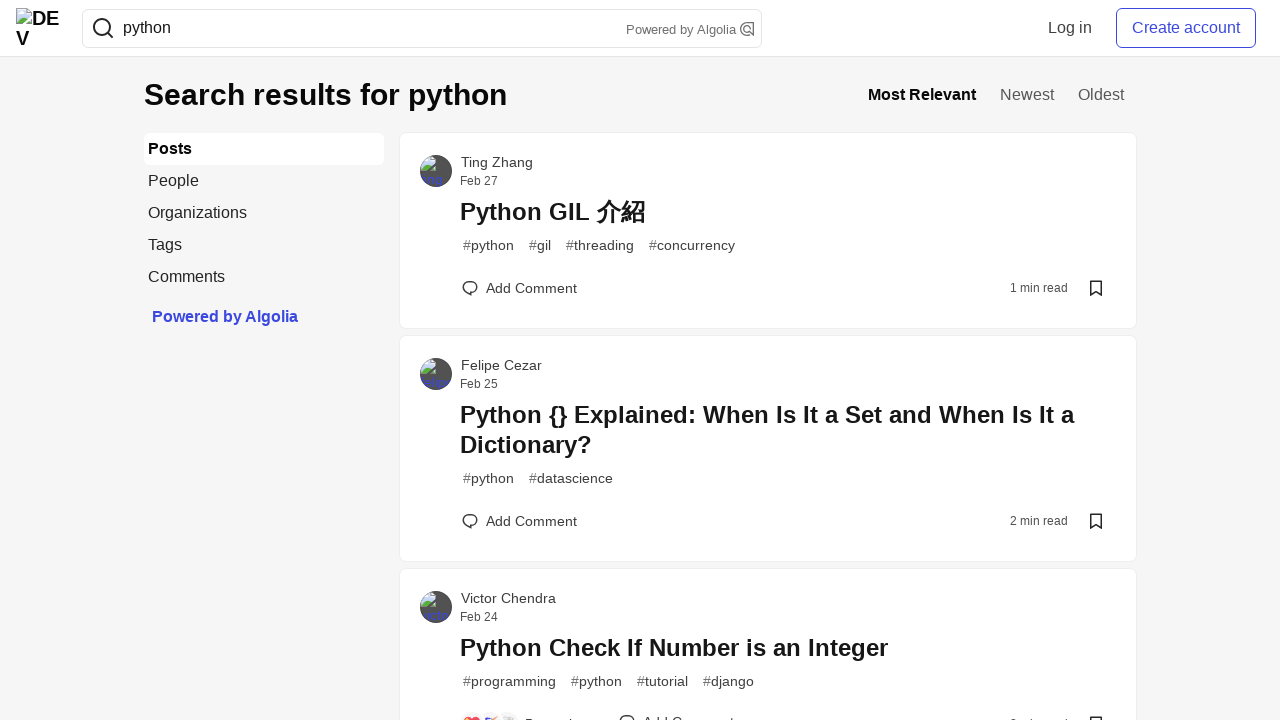

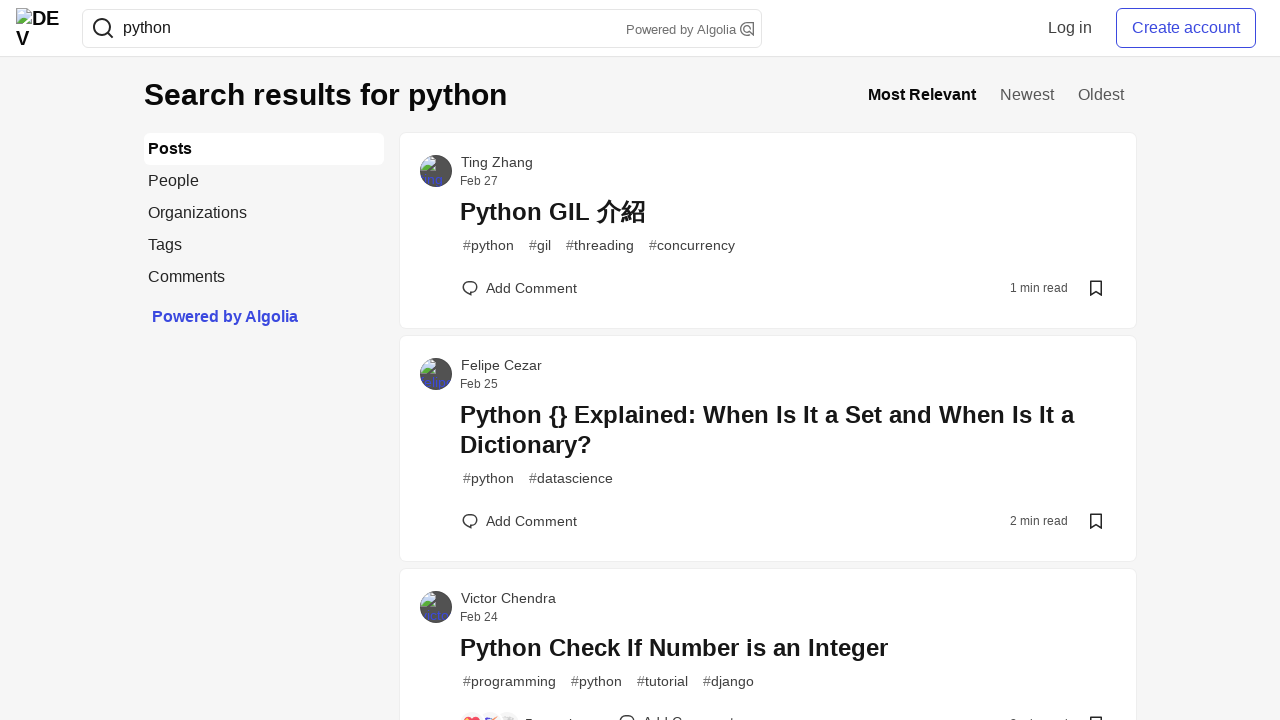